Tests JavaScript alert handling by clicking a button to trigger a JS alert, accepting the alert, and verifying the result message is displayed correctly.

Starting URL: https://the-internet.herokuapp.com/javascript_alerts

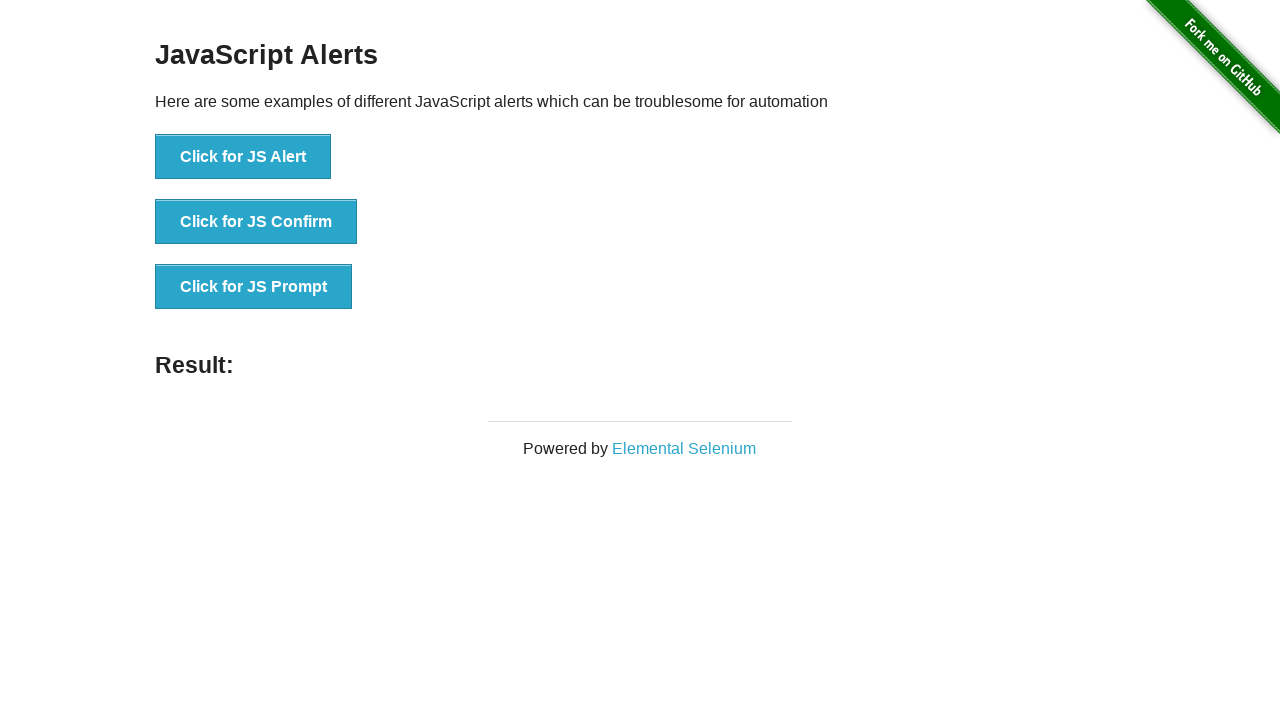

Set up dialog handler to accept alerts
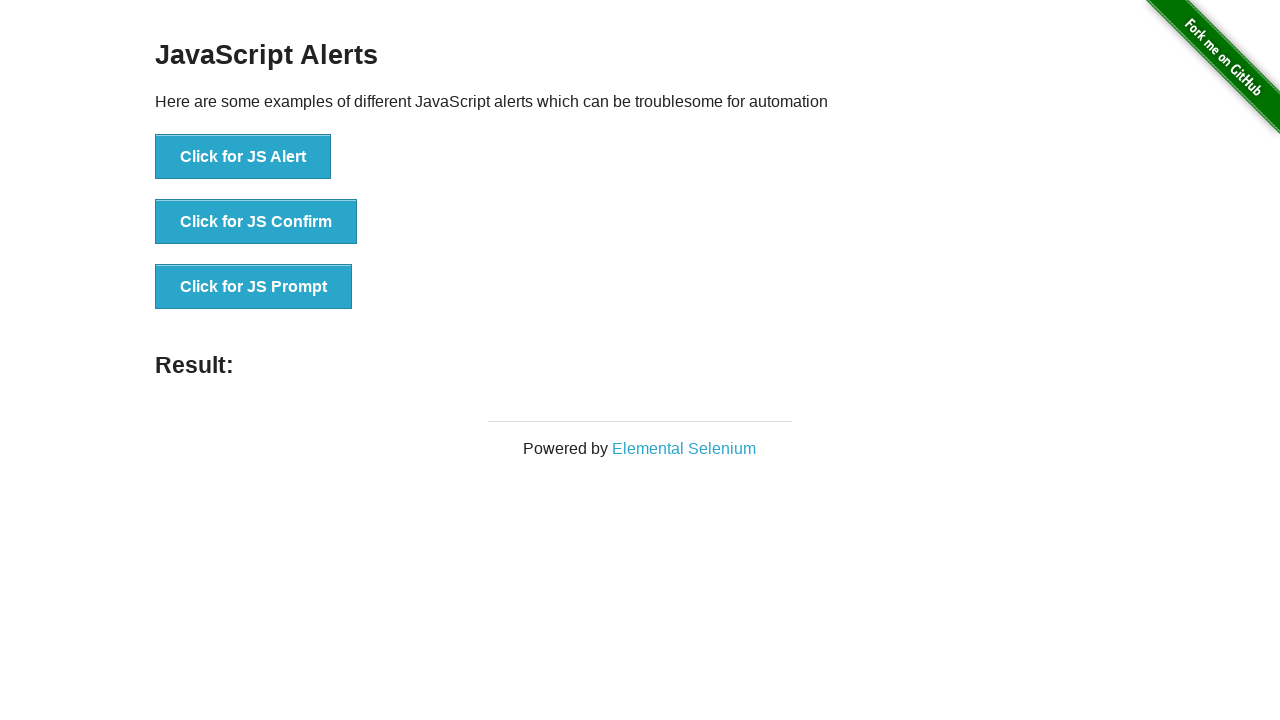

Clicked button to trigger JavaScript alert at (243, 157) on xpath=//*[text()='Click for JS Alert']
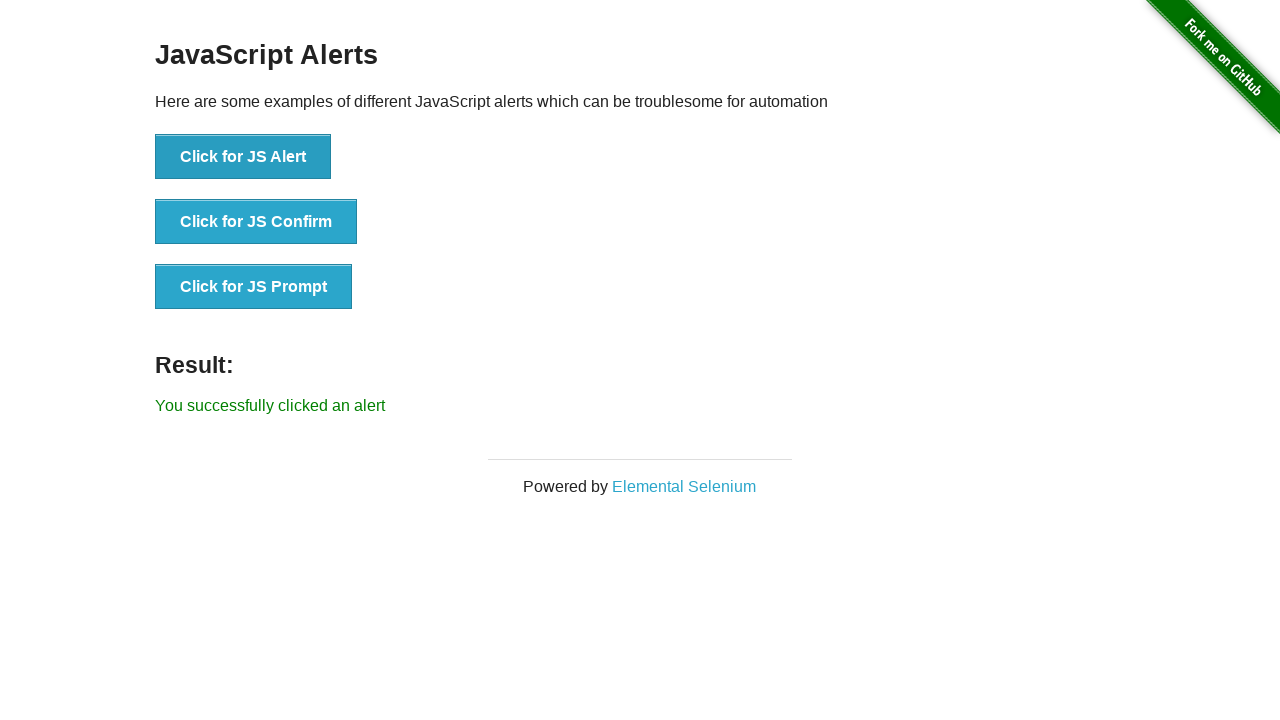

Result message element loaded
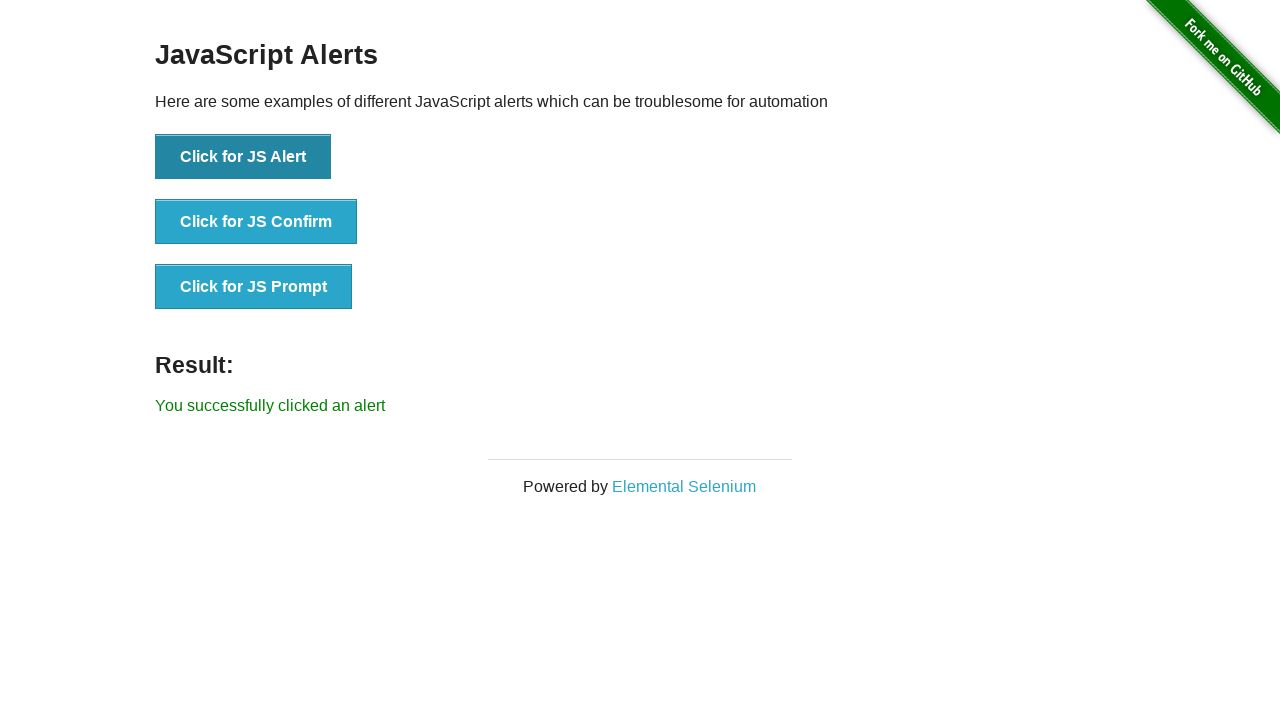

Retrieved result message text
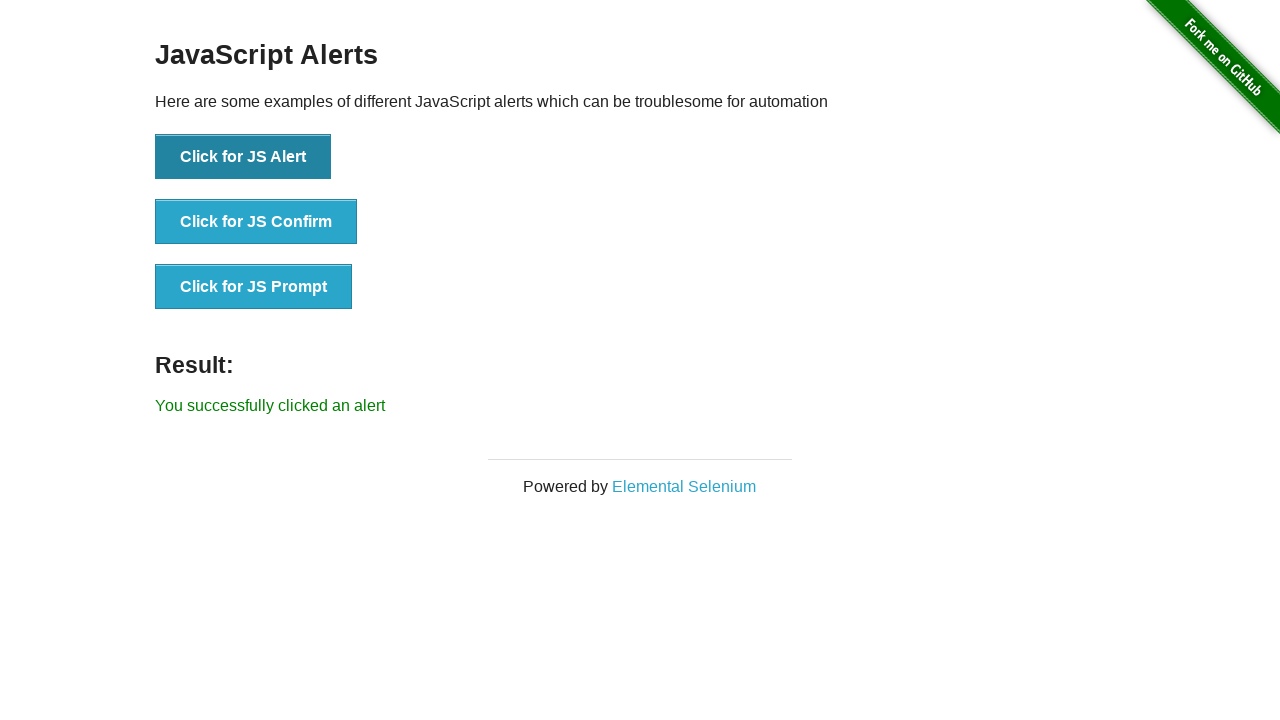

Verified result message is correct: 'You successfully clicked an alert'
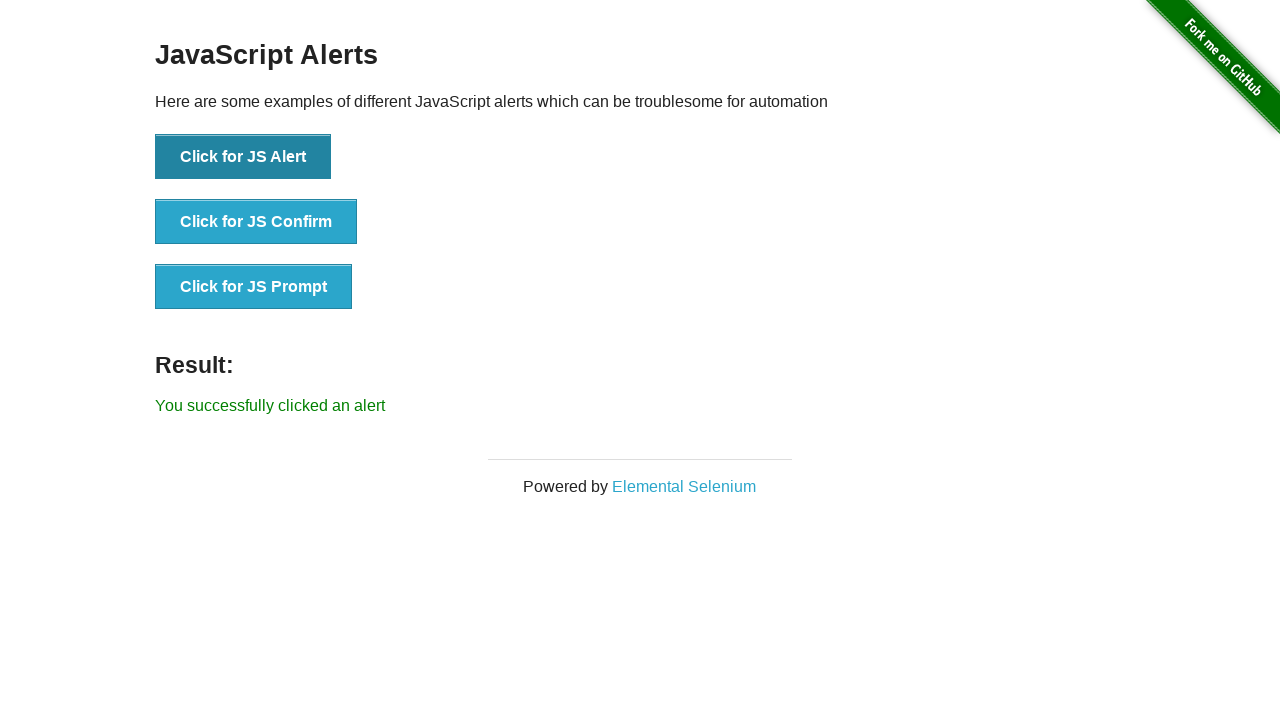

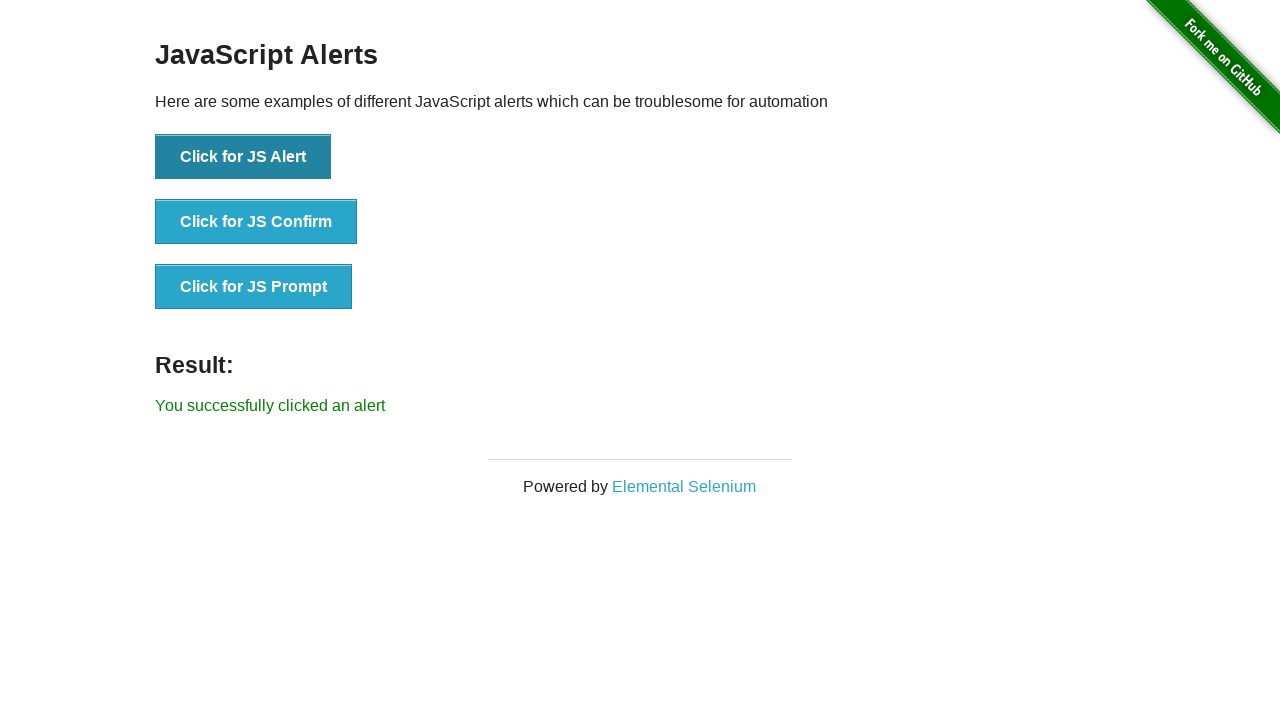